Automates the RPA Challenge by clicking the start button and filling out the form multiple times with person details (first name, last name, company, role, address, email, phone), then submitting each form entry.

Starting URL: https://rpachallenge.com/

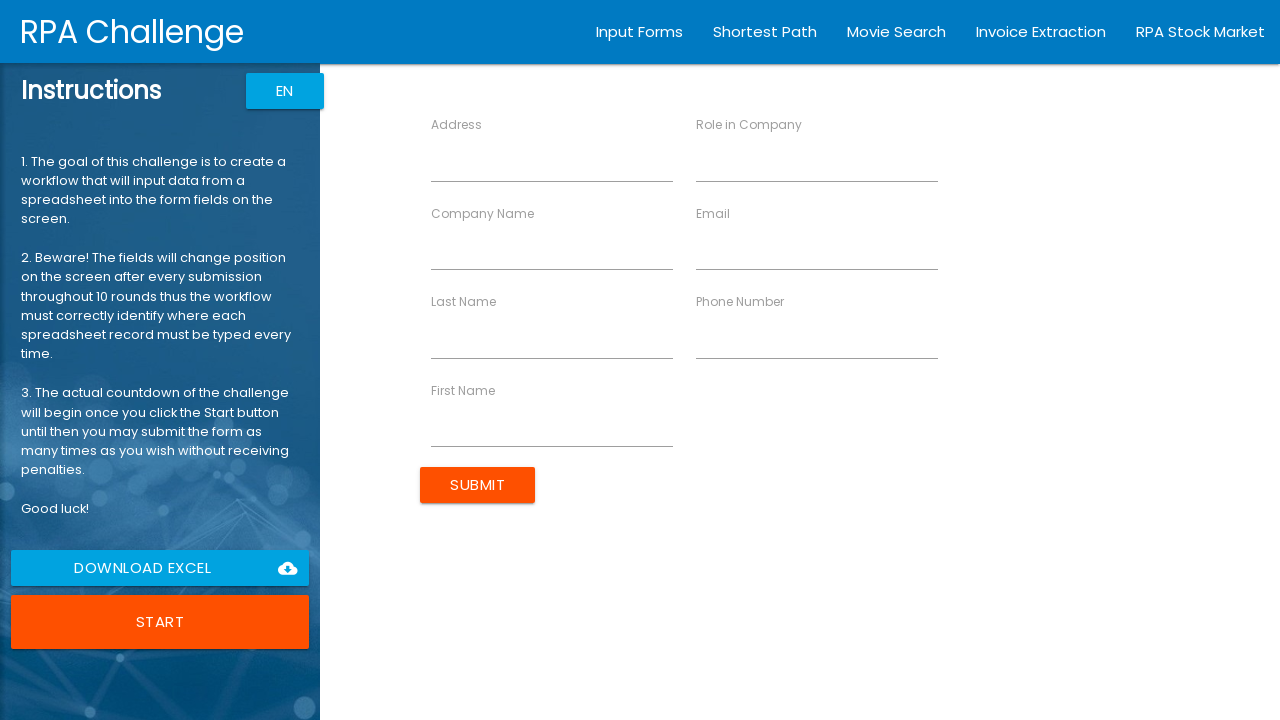

Clicked the Start button to begin the RPA Challenge at (160, 622) on button:has-text('Start')
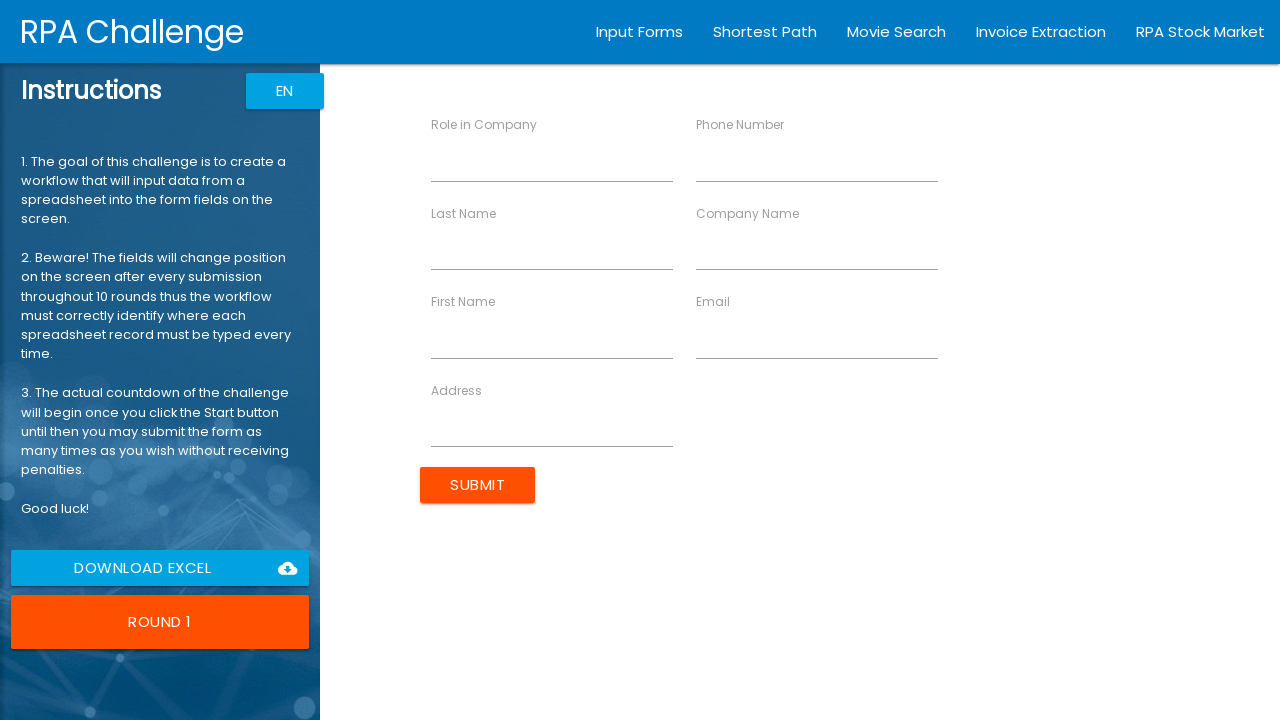

Filled email field with 'john.smith@example.com' on //input[@ng-reflect-name='labelEmail']
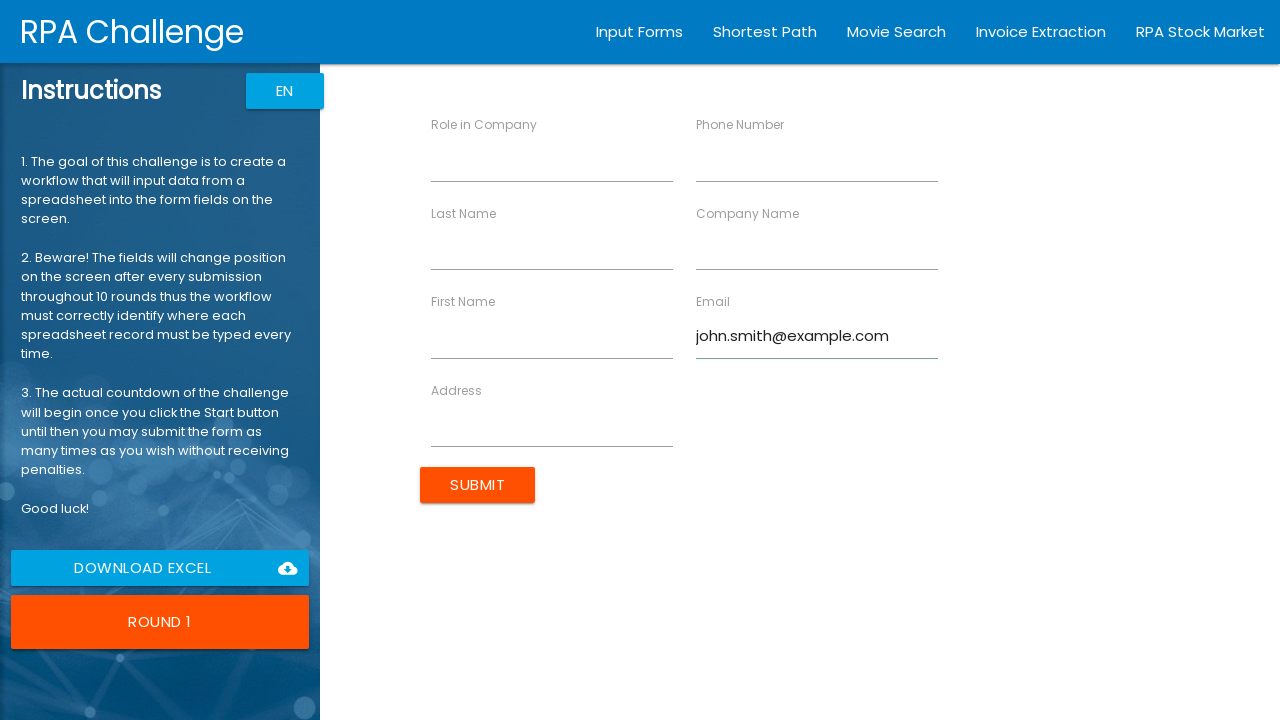

Filled phone field with '555-0101' on //input[@ng-reflect-name='labelPhone']
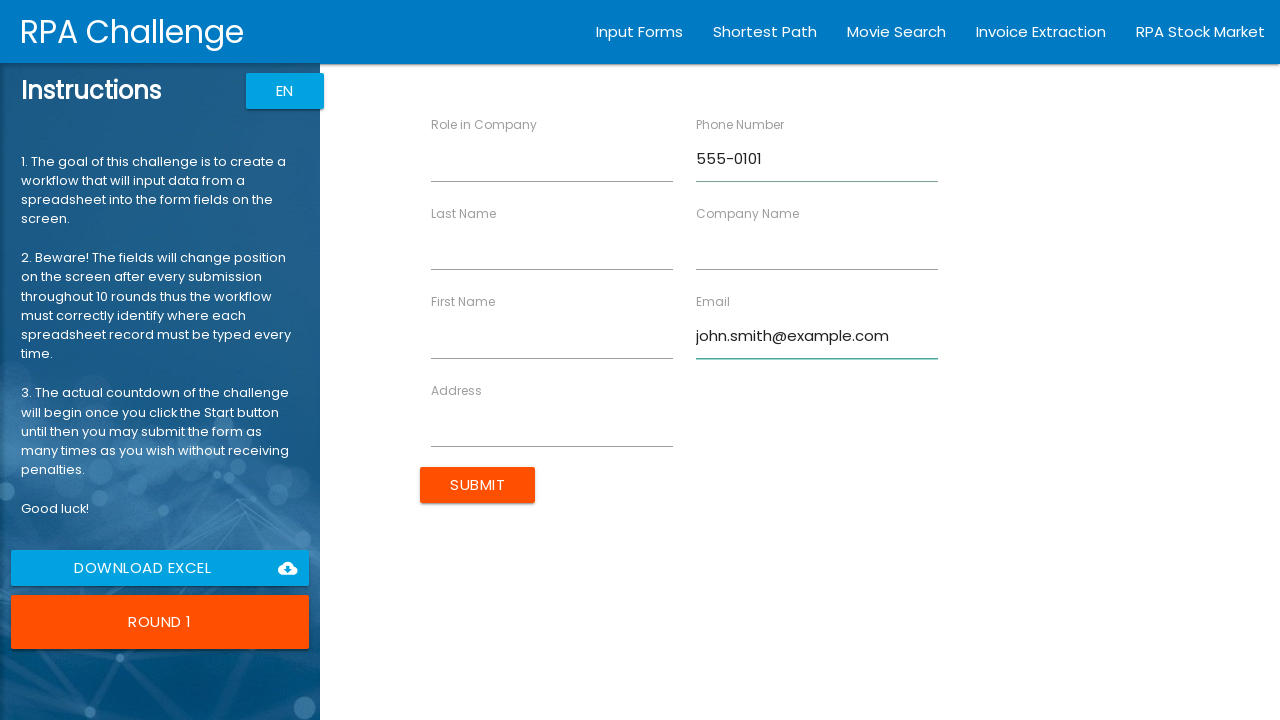

Filled first name field with 'John' on //input[@ng-reflect-name='labelFirstName']
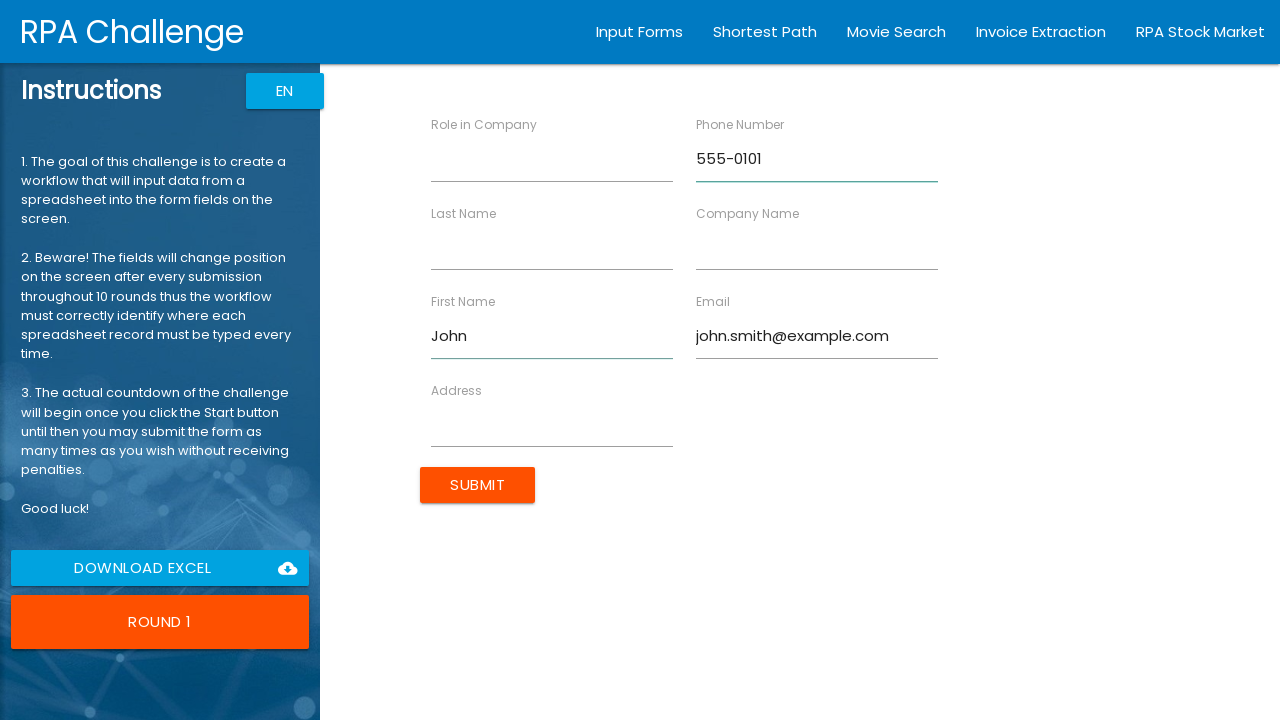

Filled last name field with 'Smith' on //input[@ng-reflect-name='labelLastName']
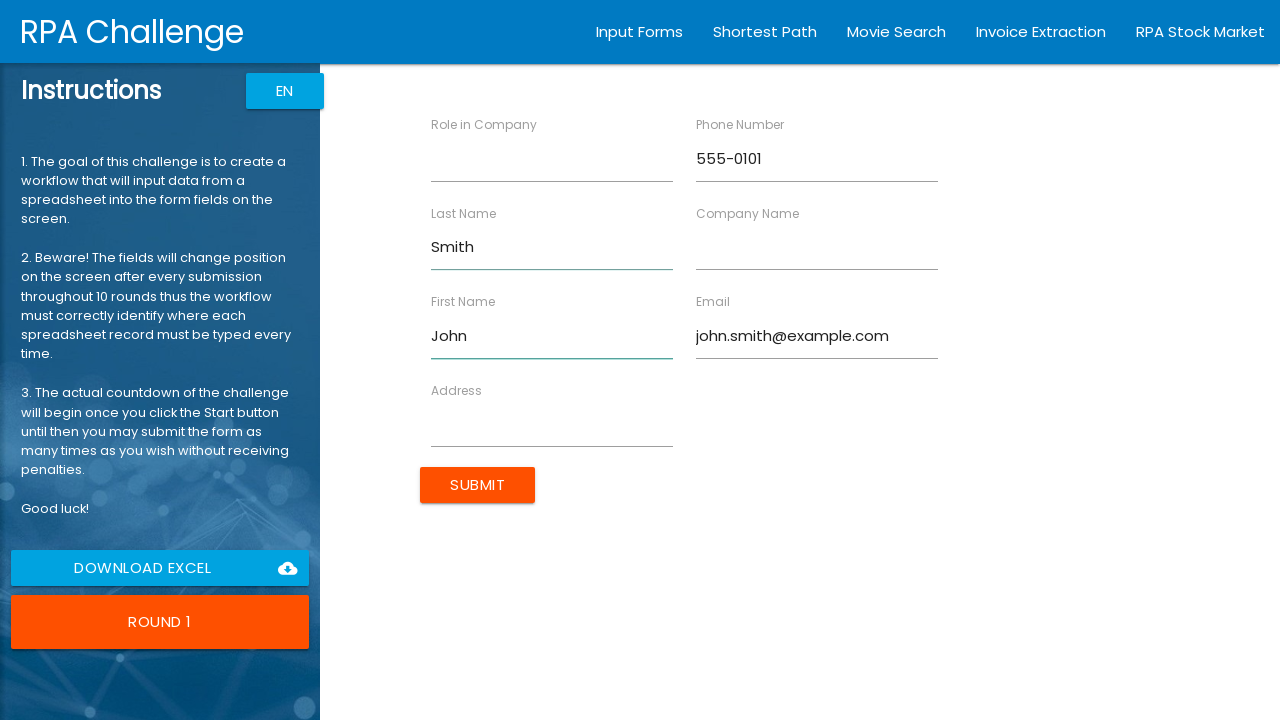

Filled company name field with 'Acme Corp' on //input[@ng-reflect-name='labelCompanyName']
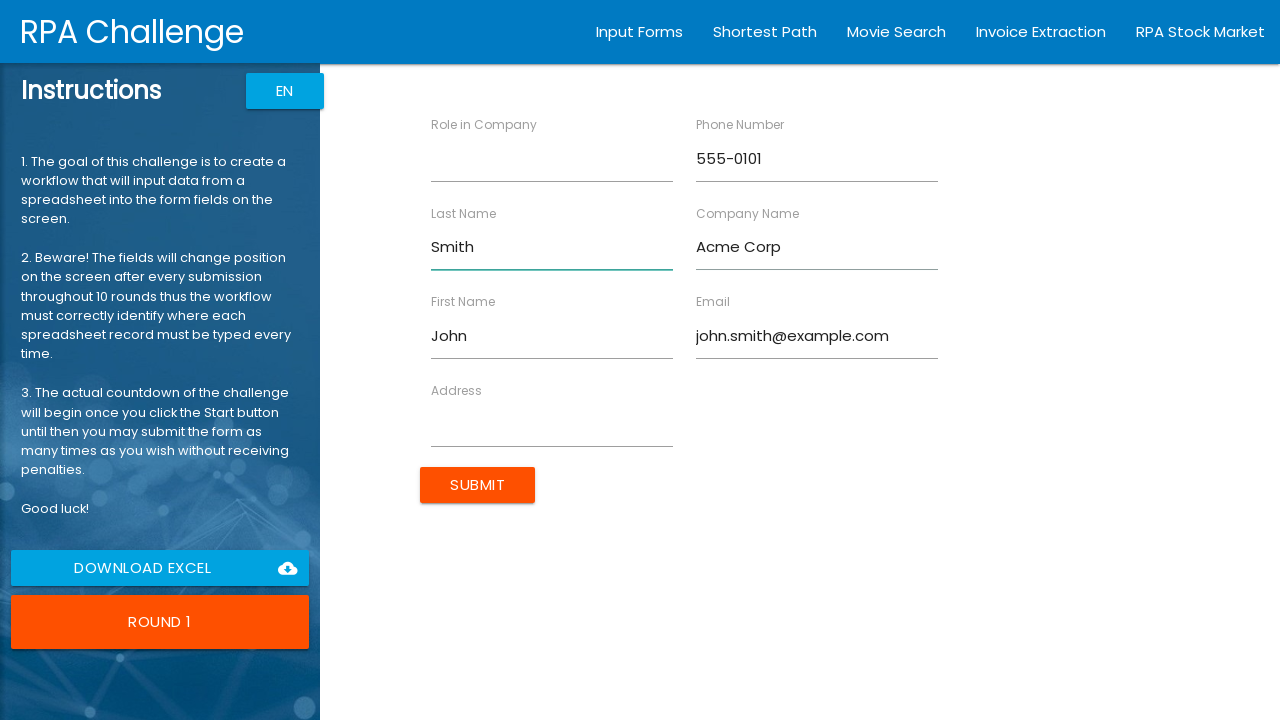

Filled role field with 'Developer' on //input[@ng-reflect-name='labelRole']
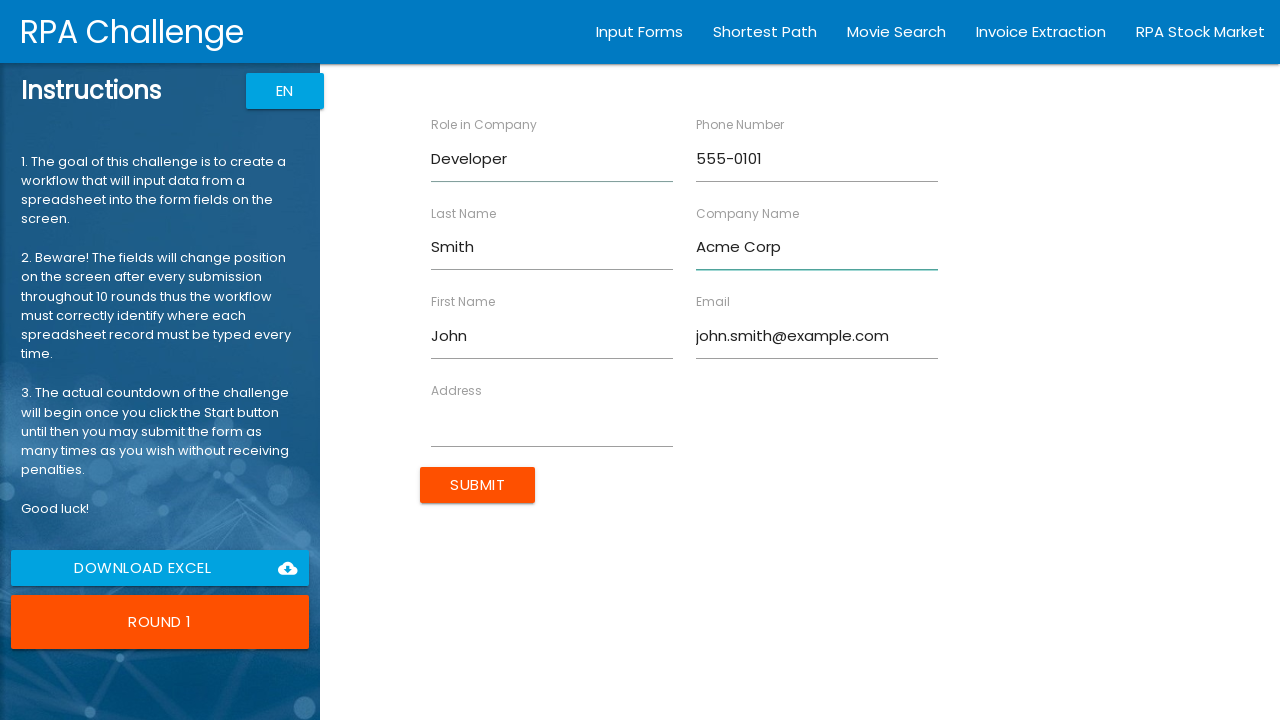

Filled address field with '123 Main St' on //input[@ng-reflect-name='labelAddress']
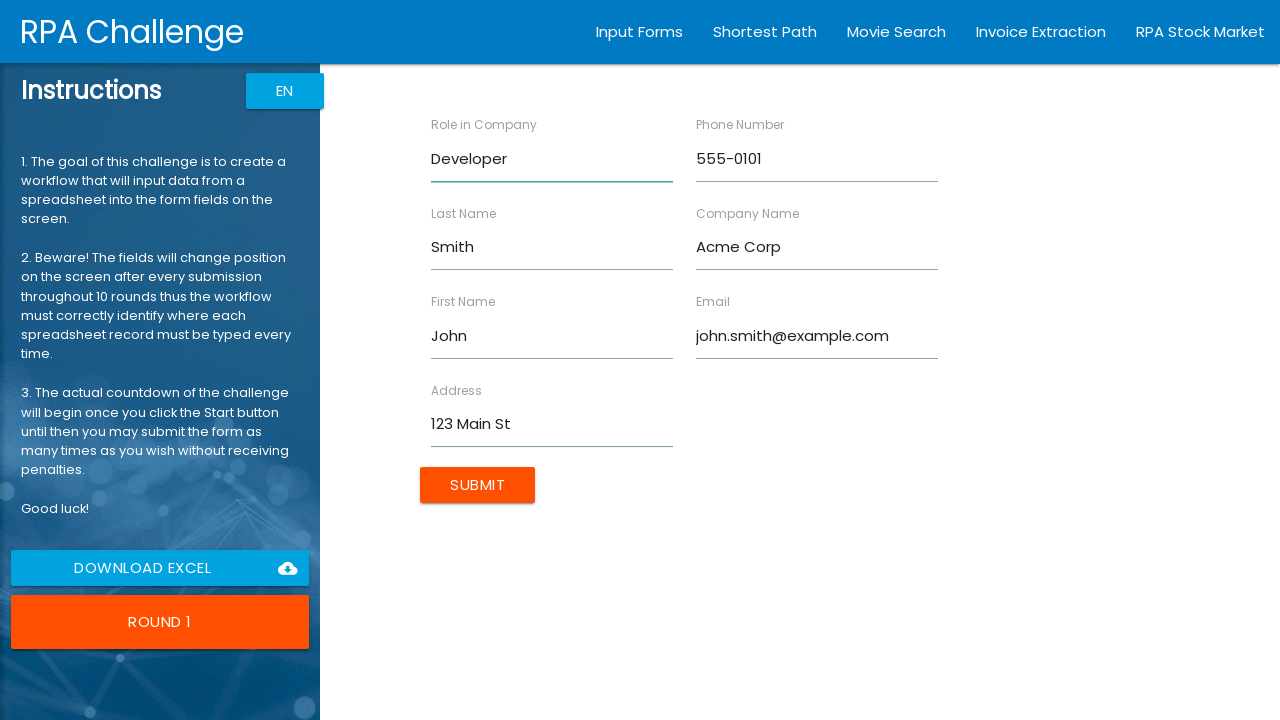

Submitted form for John Smith at (478, 485) on input[type='submit']
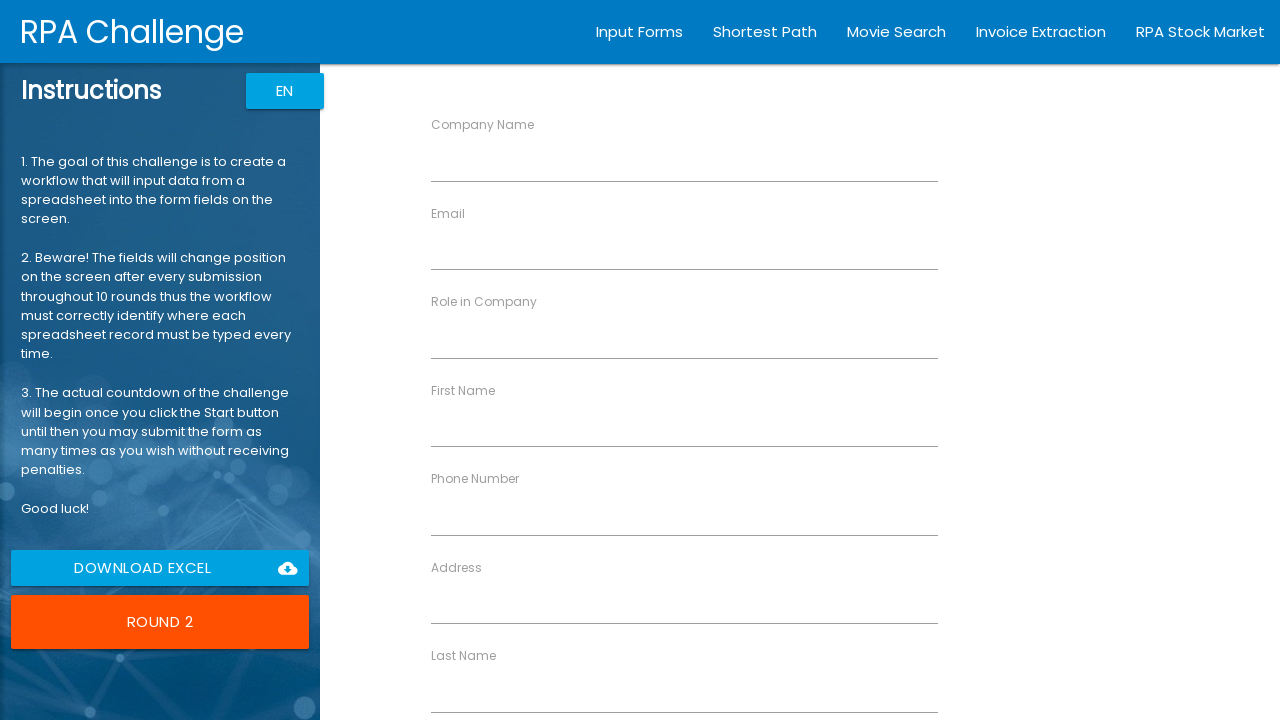

Filled email field with 'jane.doe@example.com' on //input[@ng-reflect-name='labelEmail']
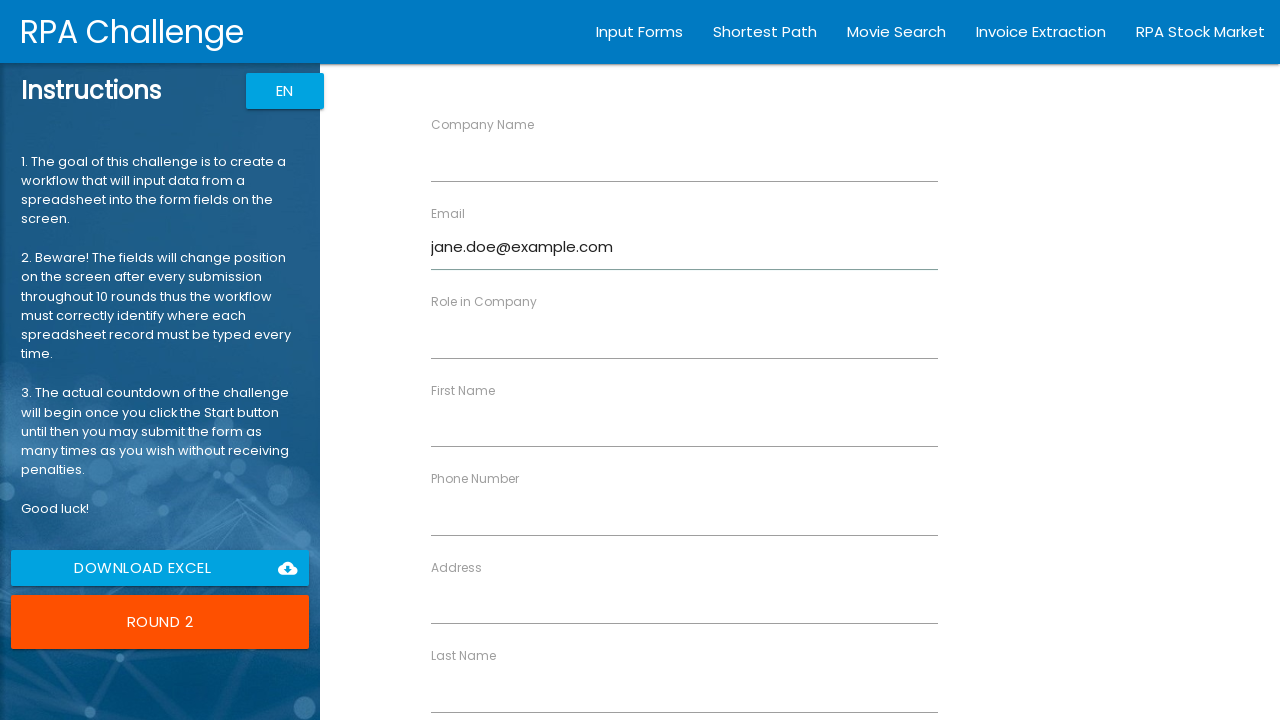

Filled phone field with '555-0102' on //input[@ng-reflect-name='labelPhone']
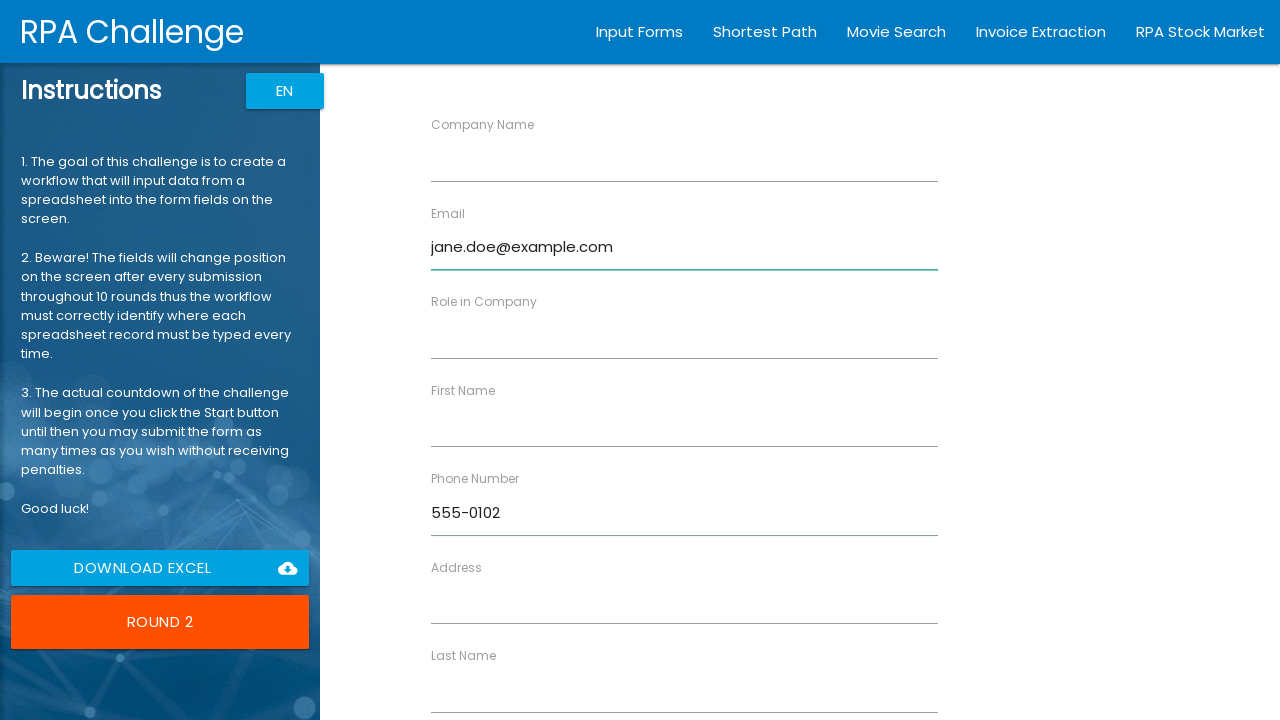

Filled first name field with 'Jane' on //input[@ng-reflect-name='labelFirstName']
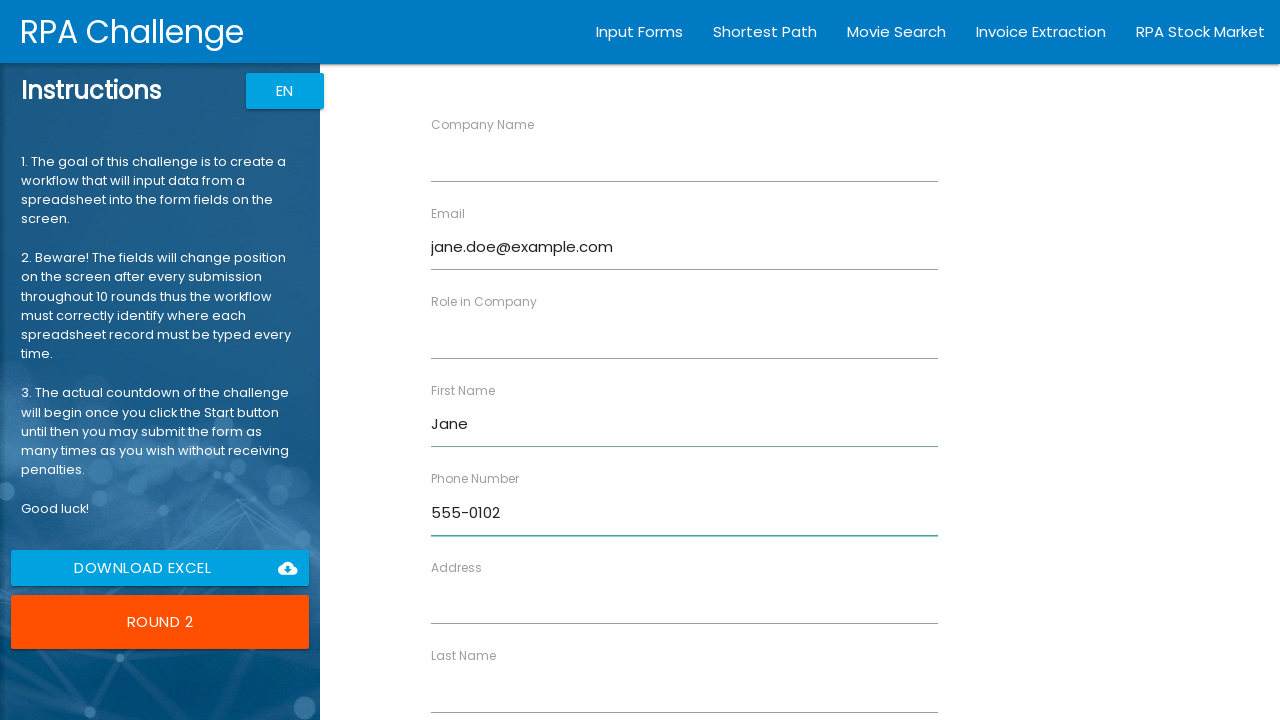

Filled last name field with 'Doe' on //input[@ng-reflect-name='labelLastName']
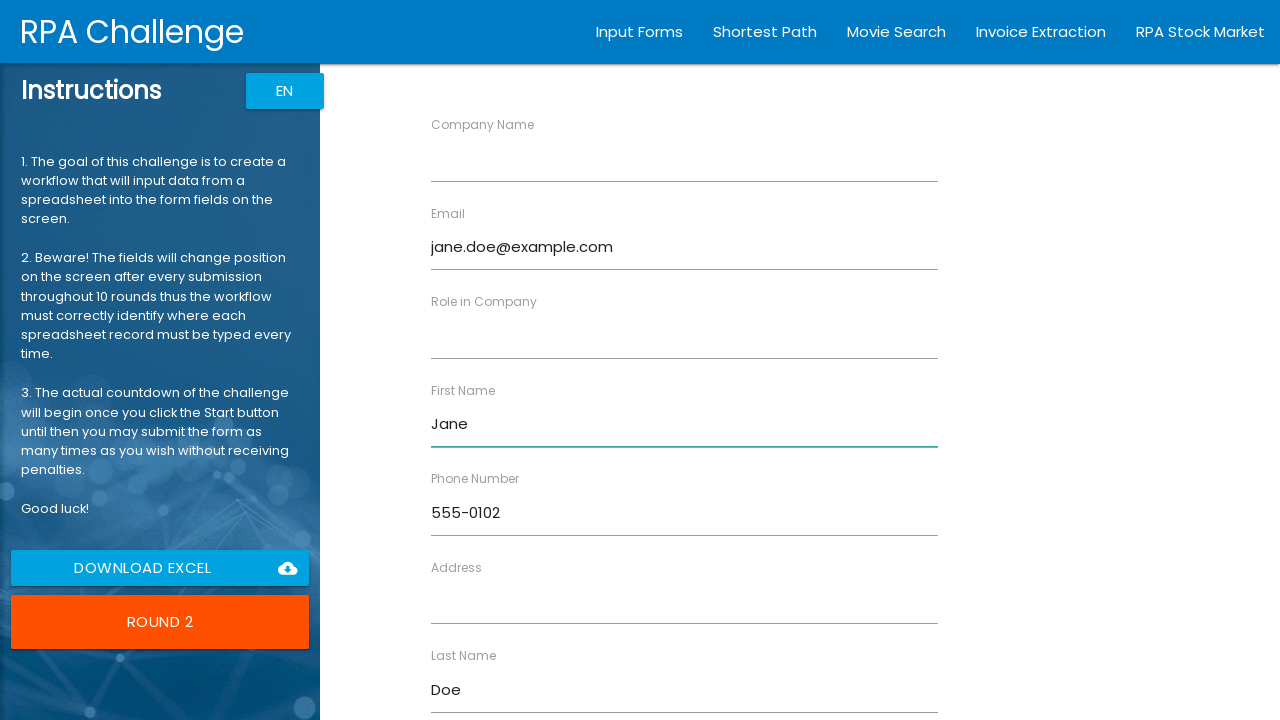

Filled company name field with 'Tech Solutions' on //input[@ng-reflect-name='labelCompanyName']
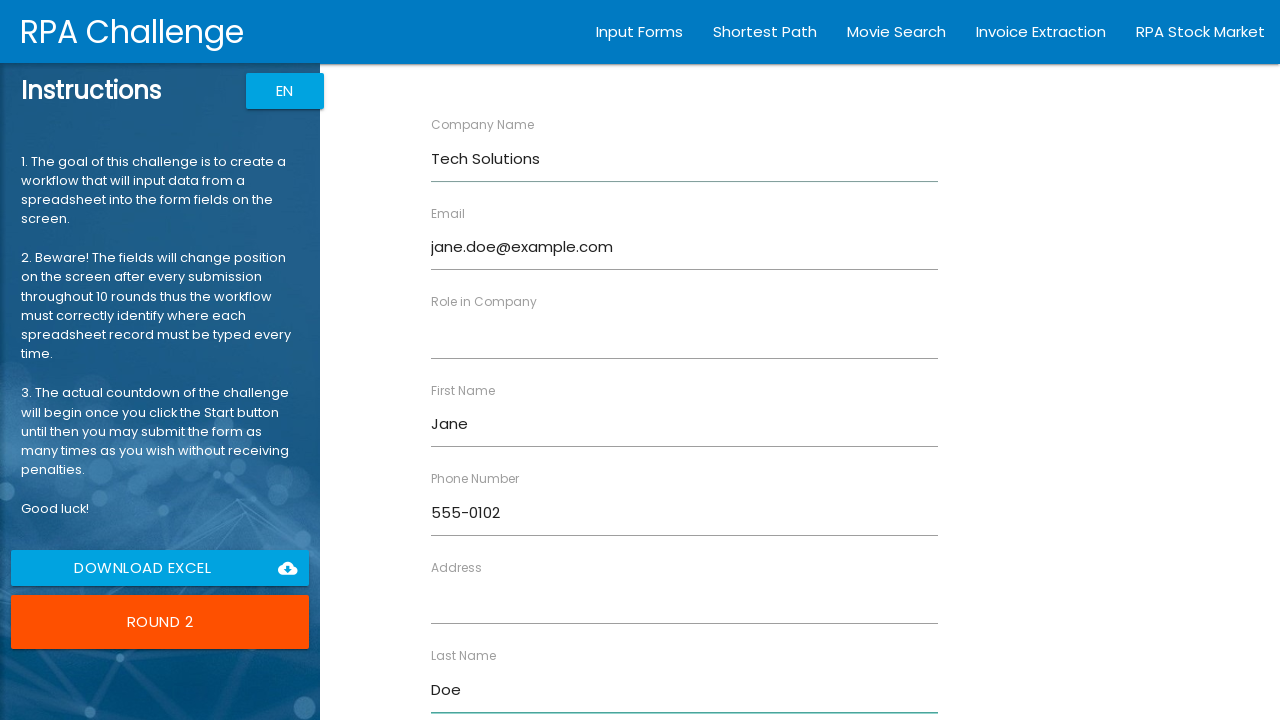

Filled role field with 'Manager' on //input[@ng-reflect-name='labelRole']
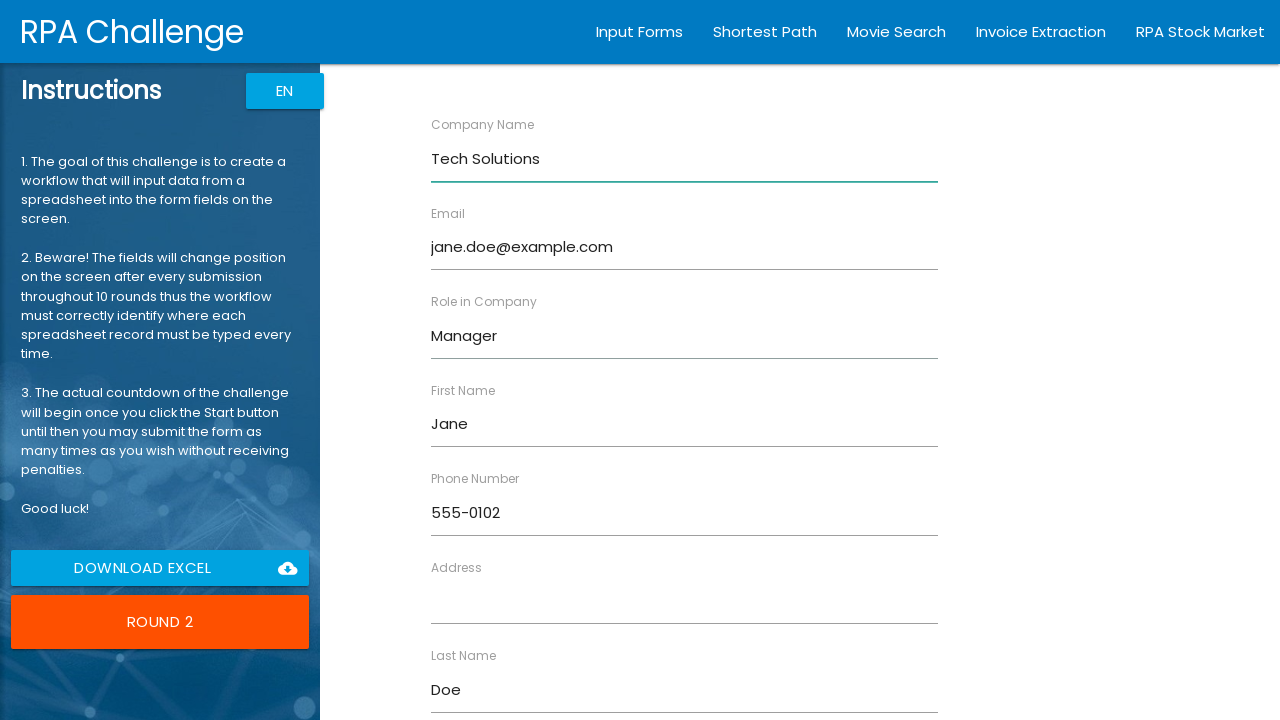

Filled address field with '456 Oak Ave' on //input[@ng-reflect-name='labelAddress']
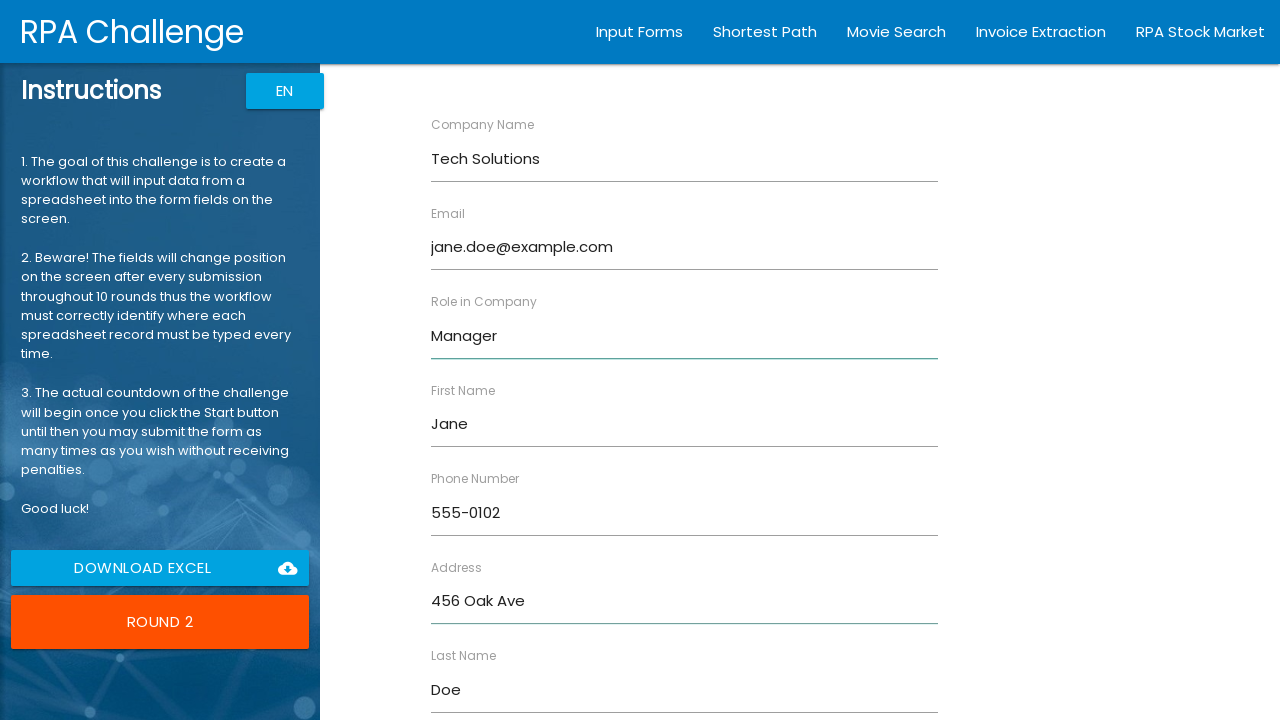

Submitted form for Jane Doe at (478, 688) on input[type='submit']
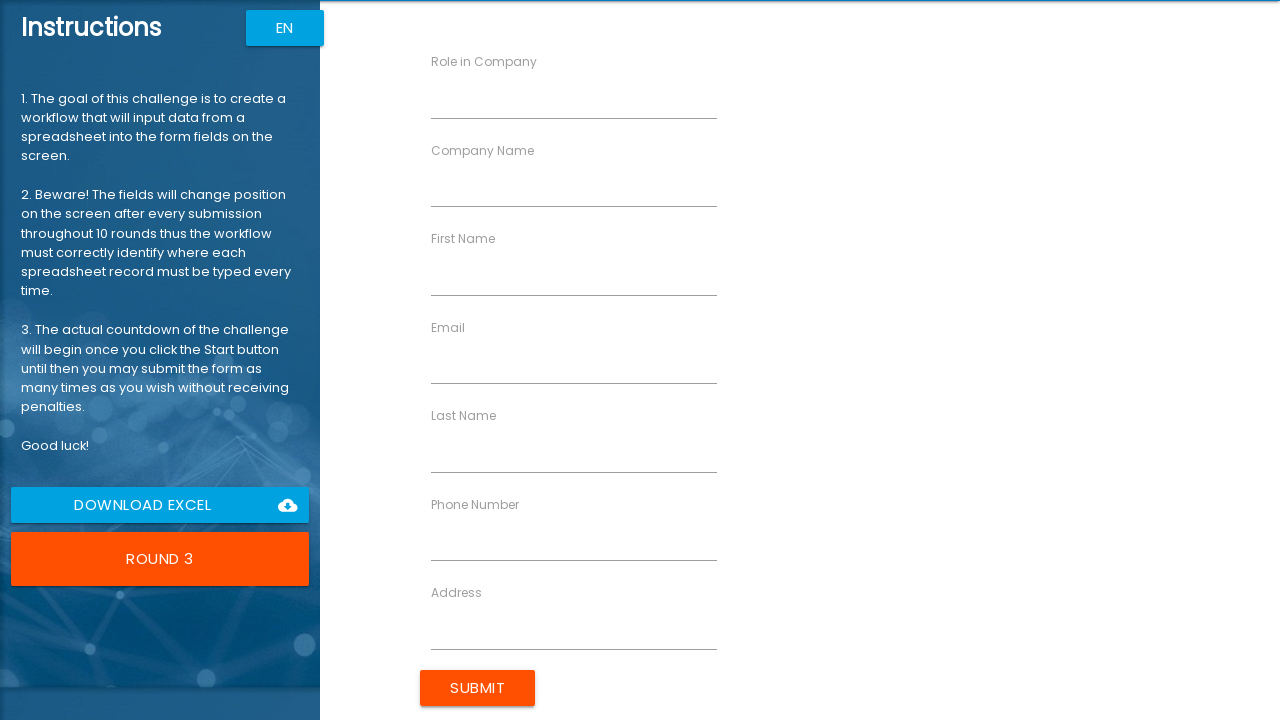

Filled email field with 'robert.j@example.com' on //input[@ng-reflect-name='labelEmail']
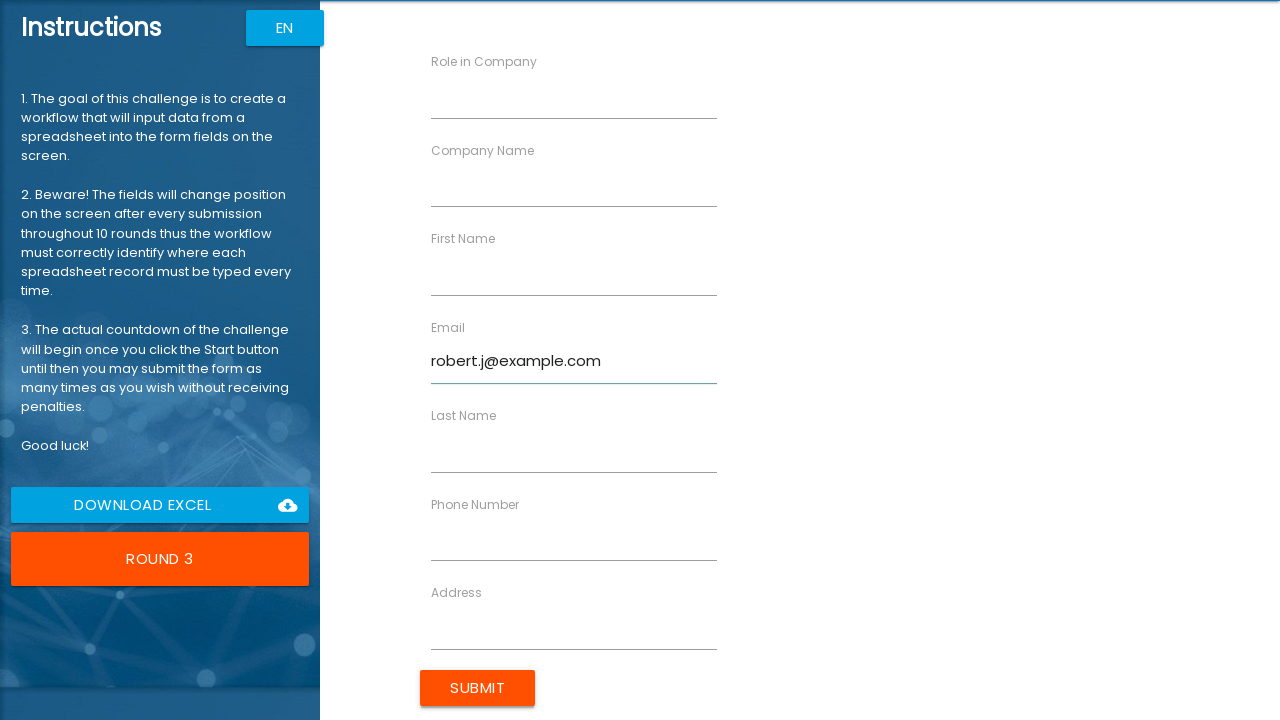

Filled phone field with '555-0103' on //input[@ng-reflect-name='labelPhone']
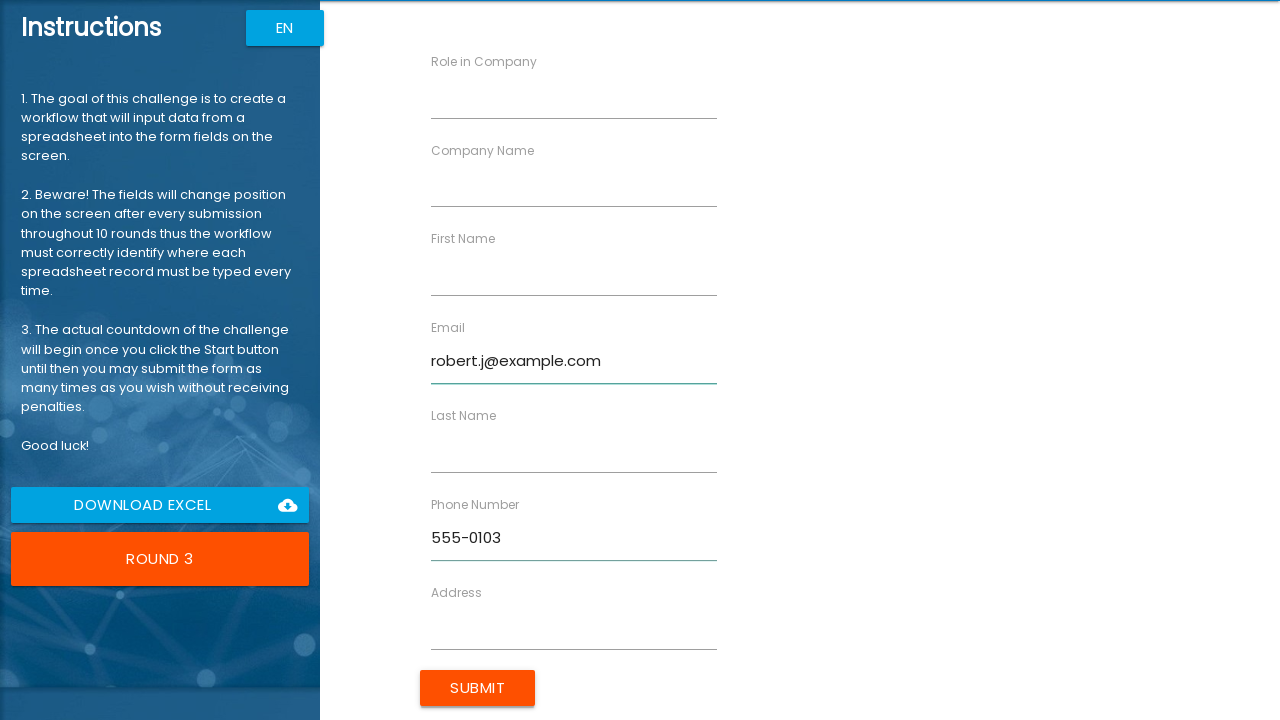

Filled first name field with 'Robert' on //input[@ng-reflect-name='labelFirstName']
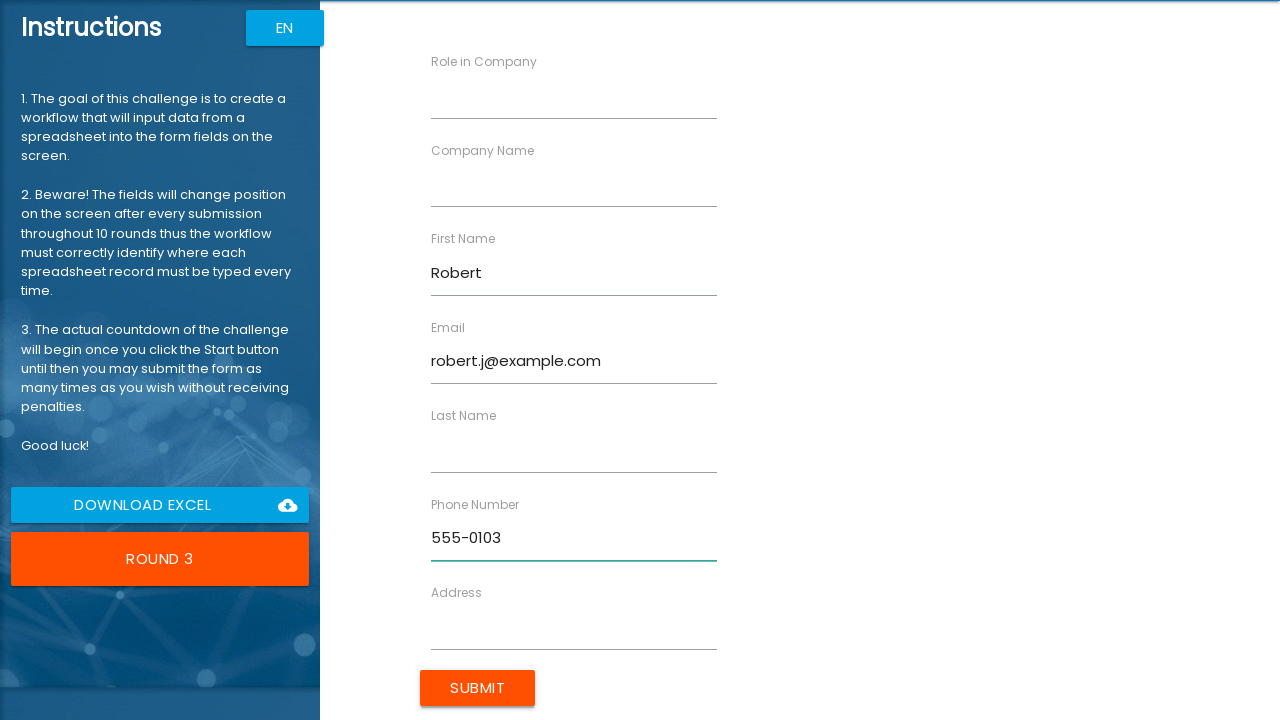

Filled last name field with 'Johnson' on //input[@ng-reflect-name='labelLastName']
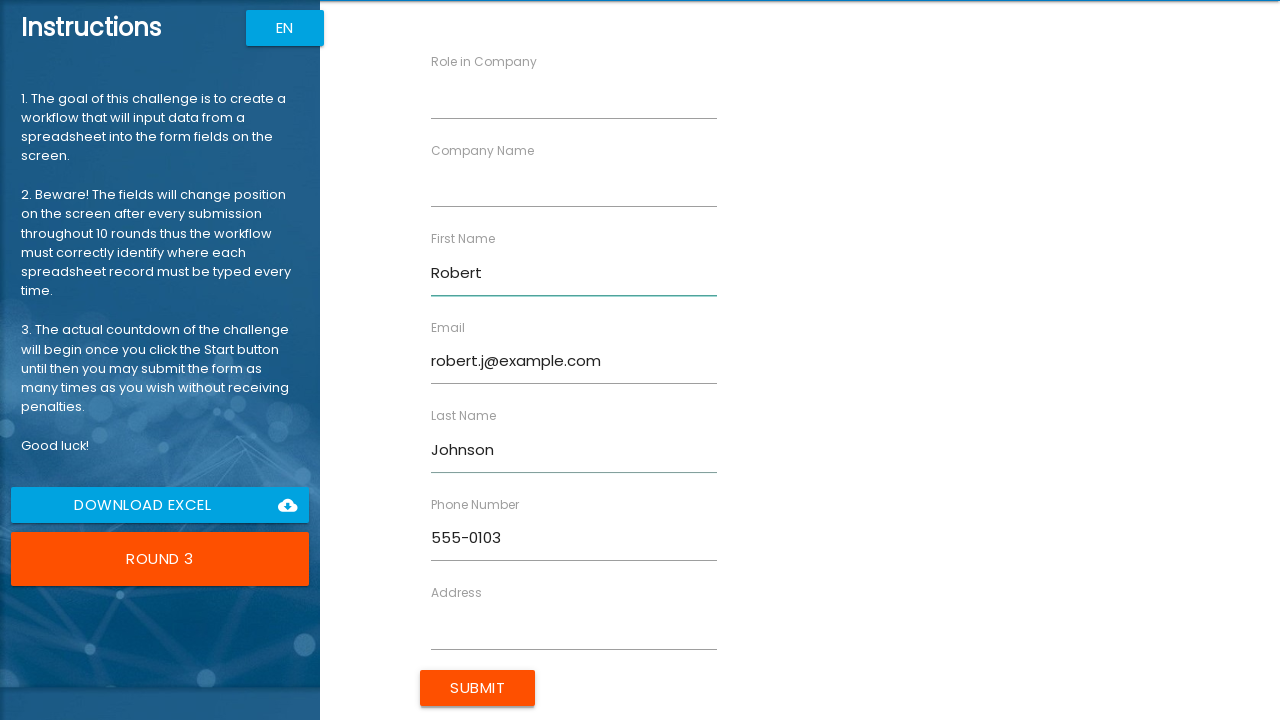

Filled company name field with 'Global Inc' on //input[@ng-reflect-name='labelCompanyName']
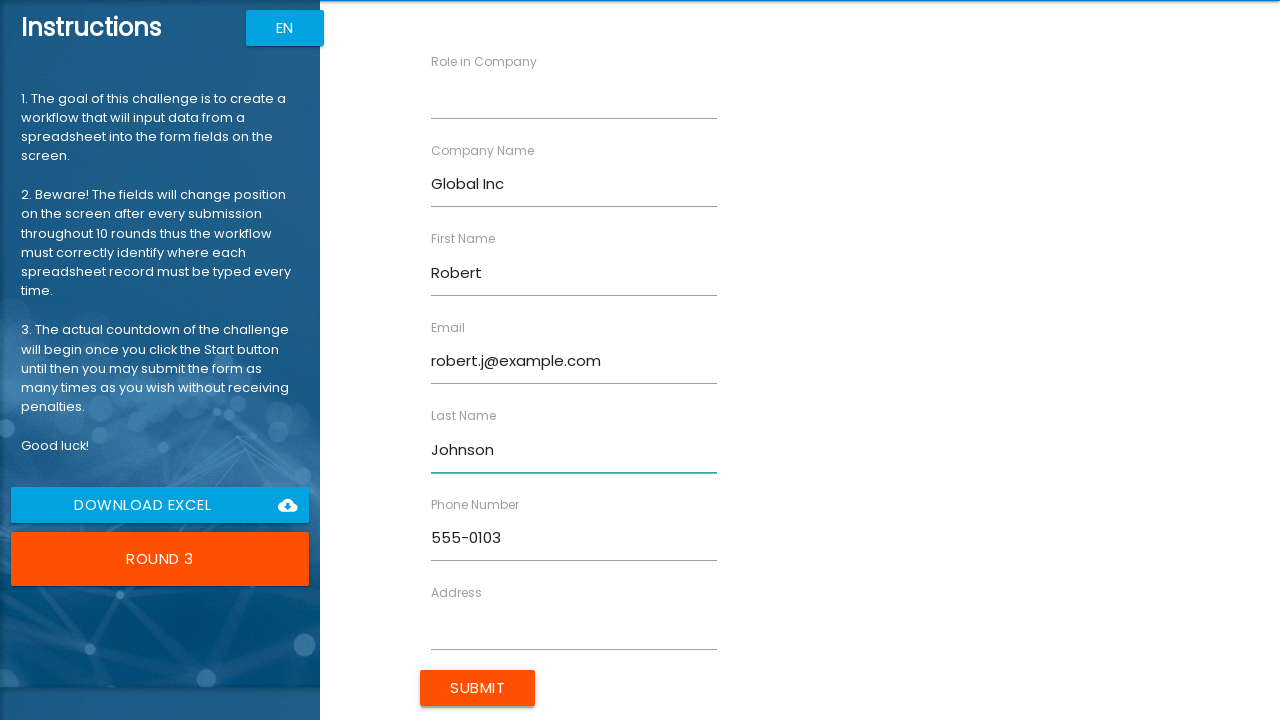

Filled role field with 'Analyst' on //input[@ng-reflect-name='labelRole']
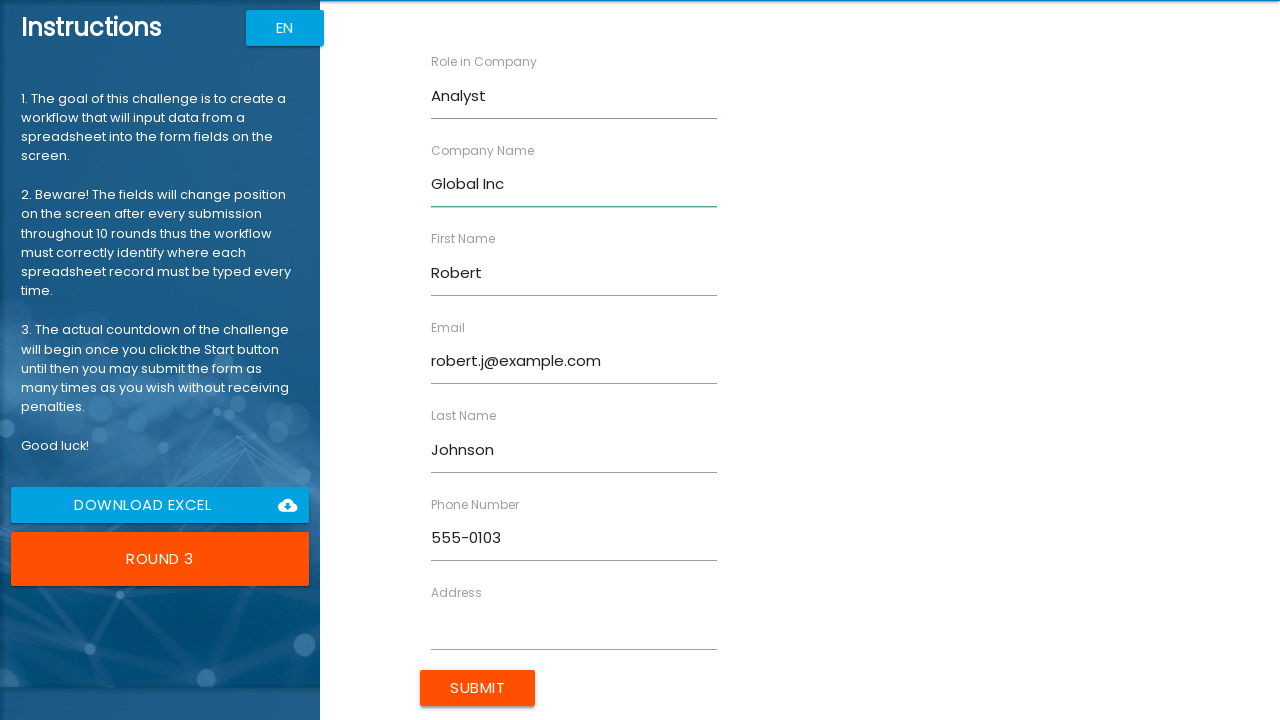

Filled address field with '789 Pine Rd' on //input[@ng-reflect-name='labelAddress']
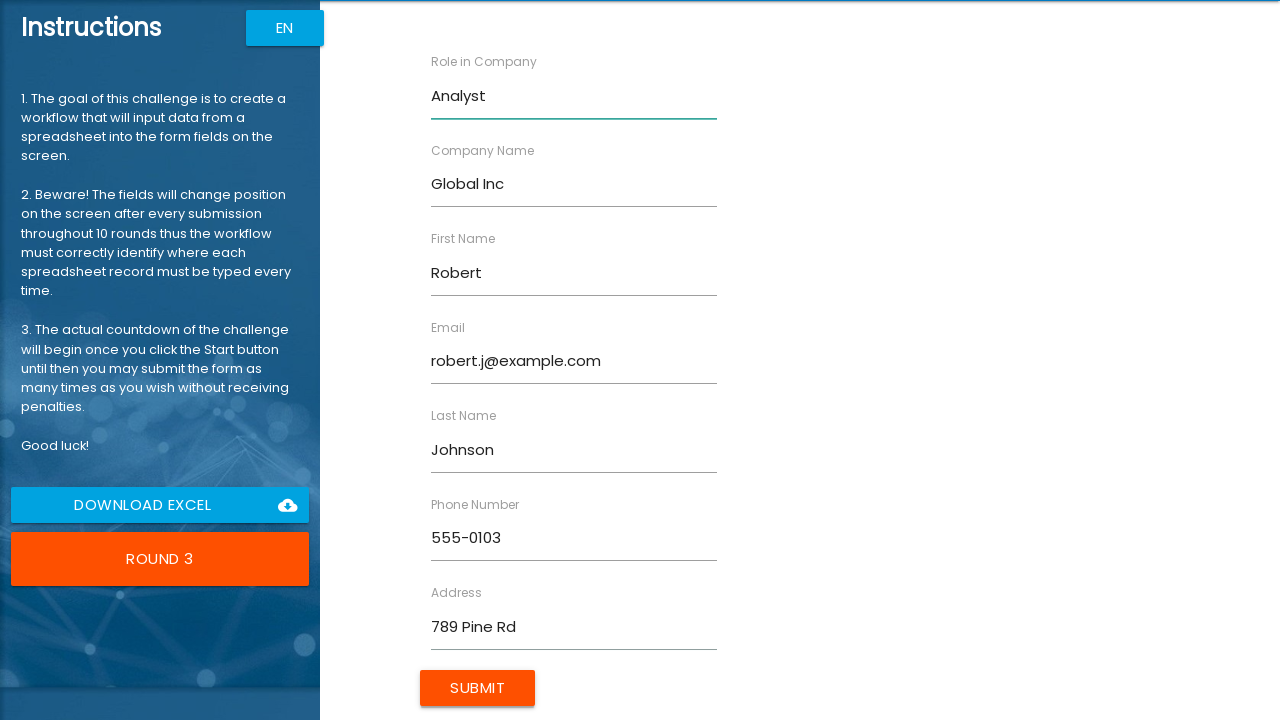

Submitted form for Robert Johnson at (478, 688) on input[type='submit']
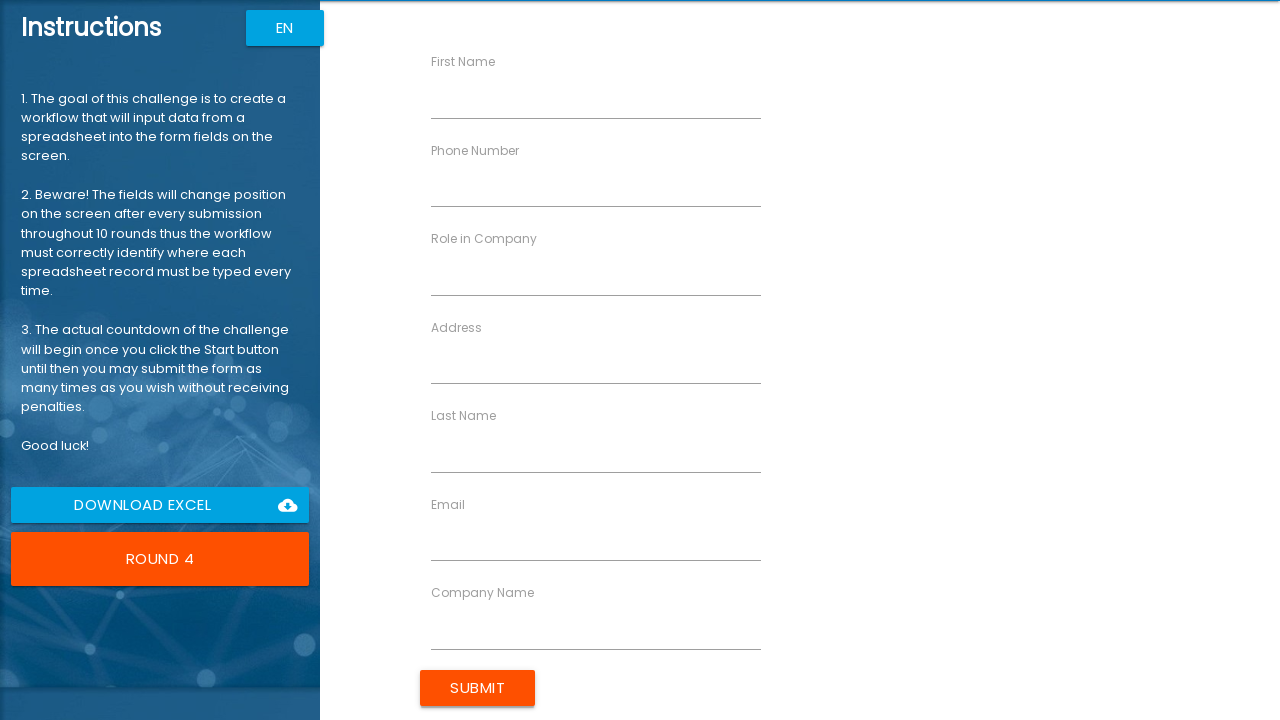

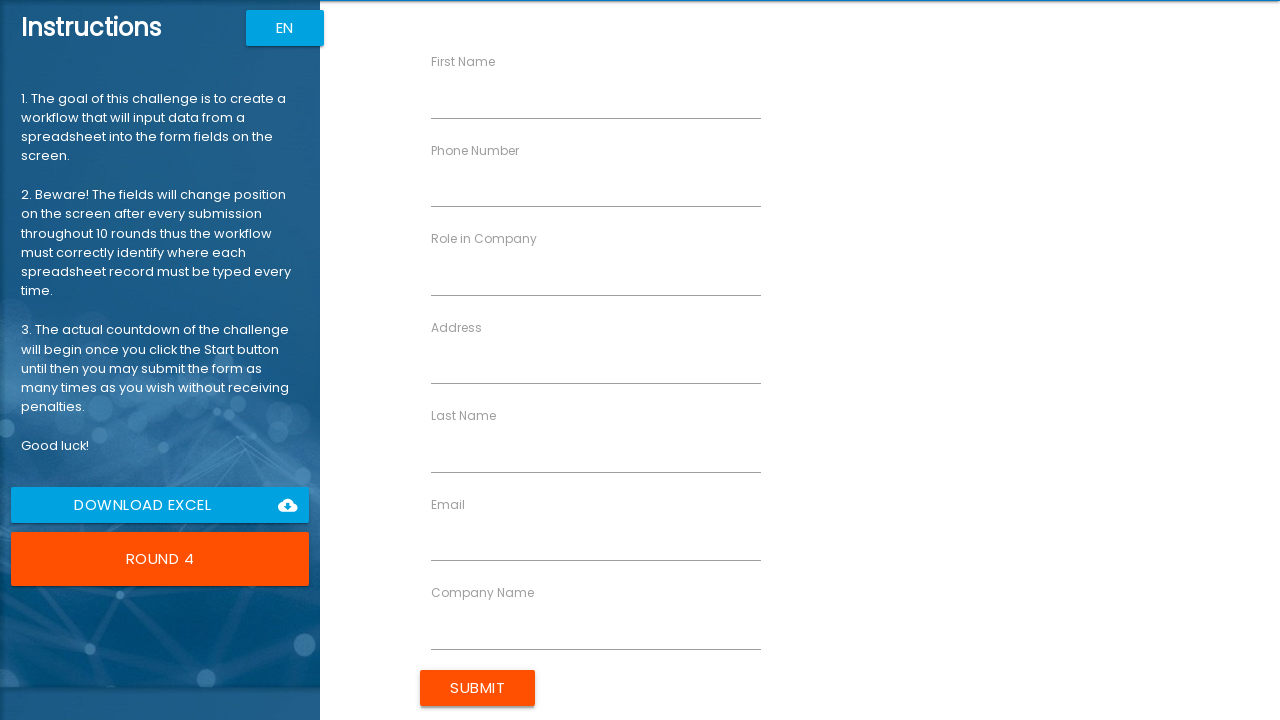